Navigates to Team page and verifies creator names

Starting URL: http://www.99-bottles-of-beer.net/

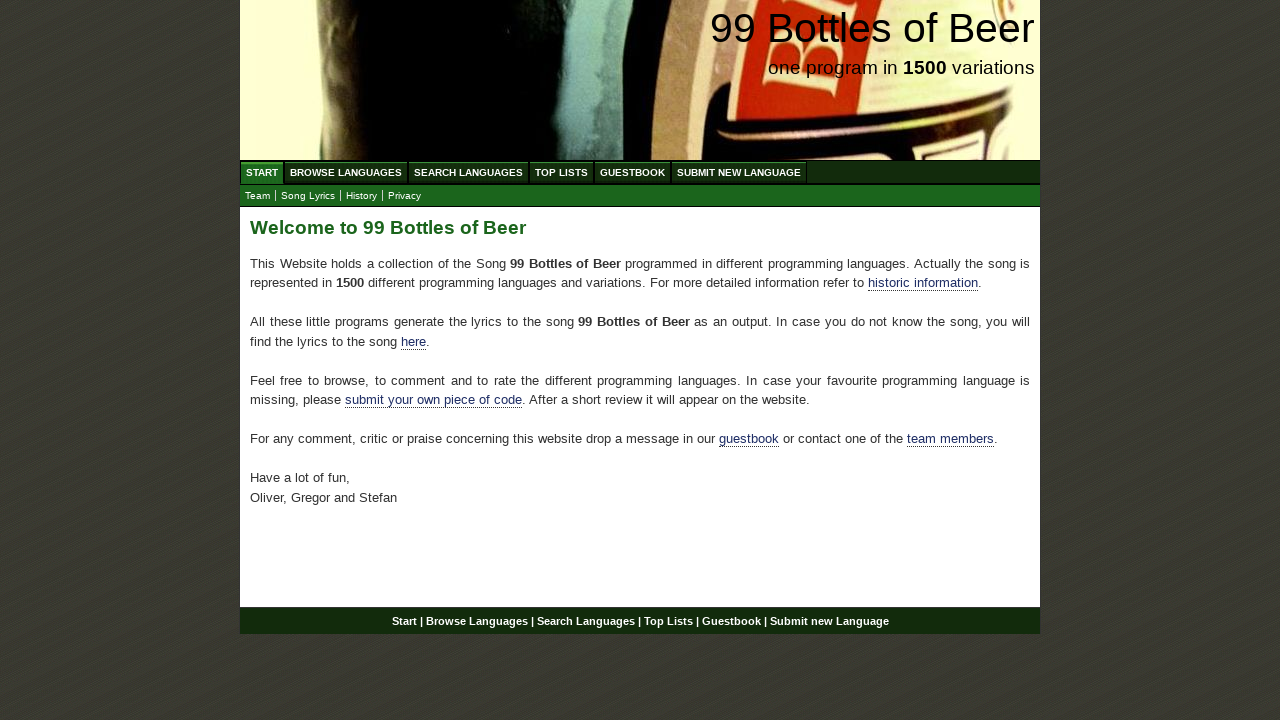

Clicked Team link at (258, 196) on text=Team
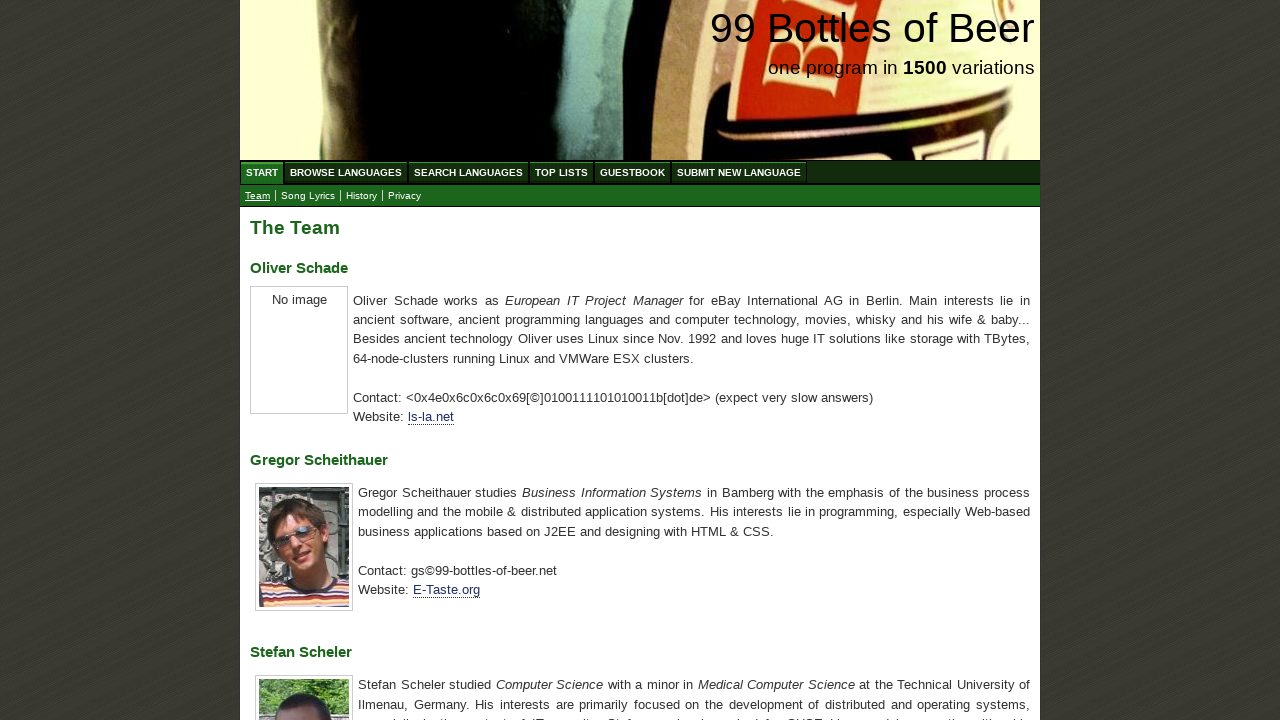

Located all h3 elements containing creator names
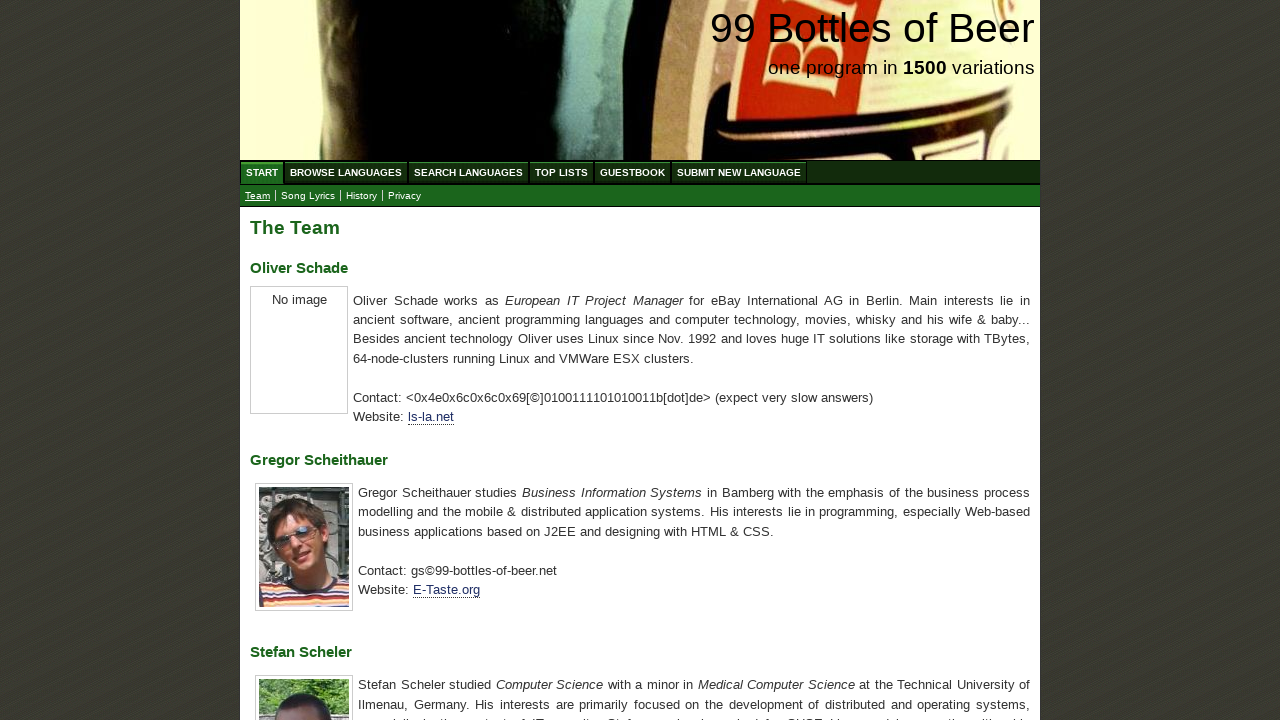

Extracted text content from creator name elements
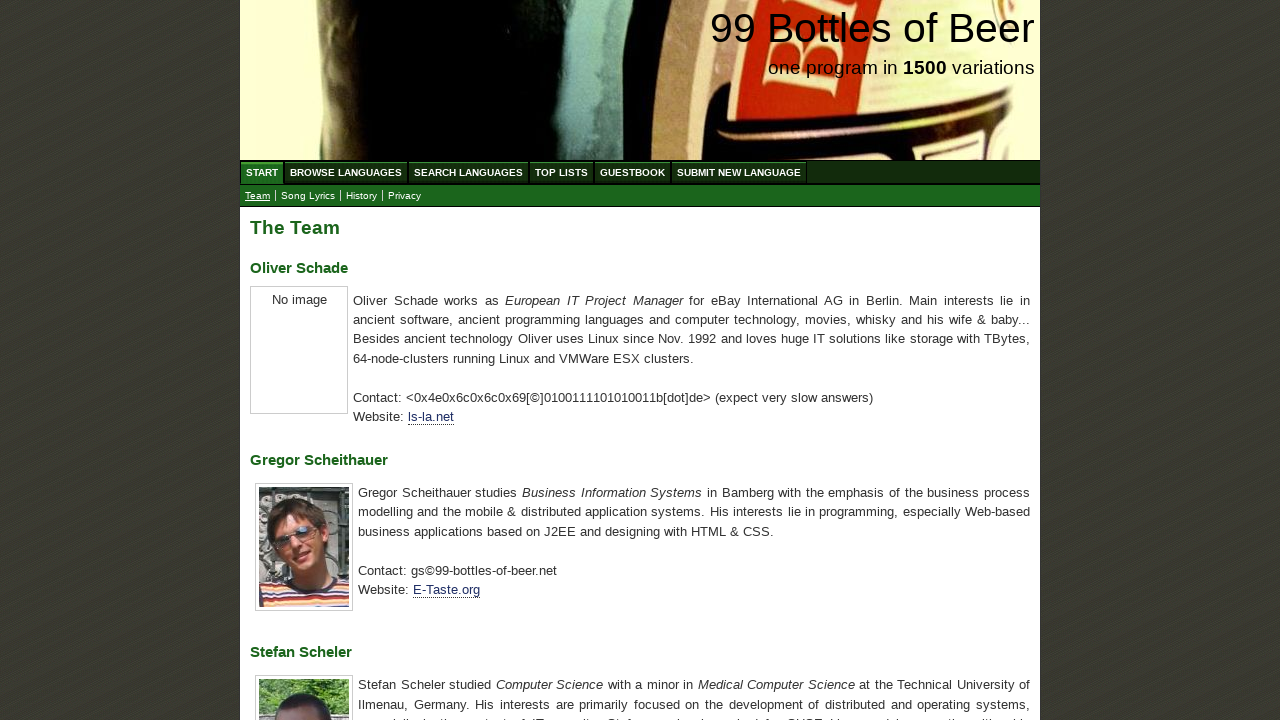

Verified creator names match expected values: Oliver Schade, Gregor Scheithauer, Stefan Scheler
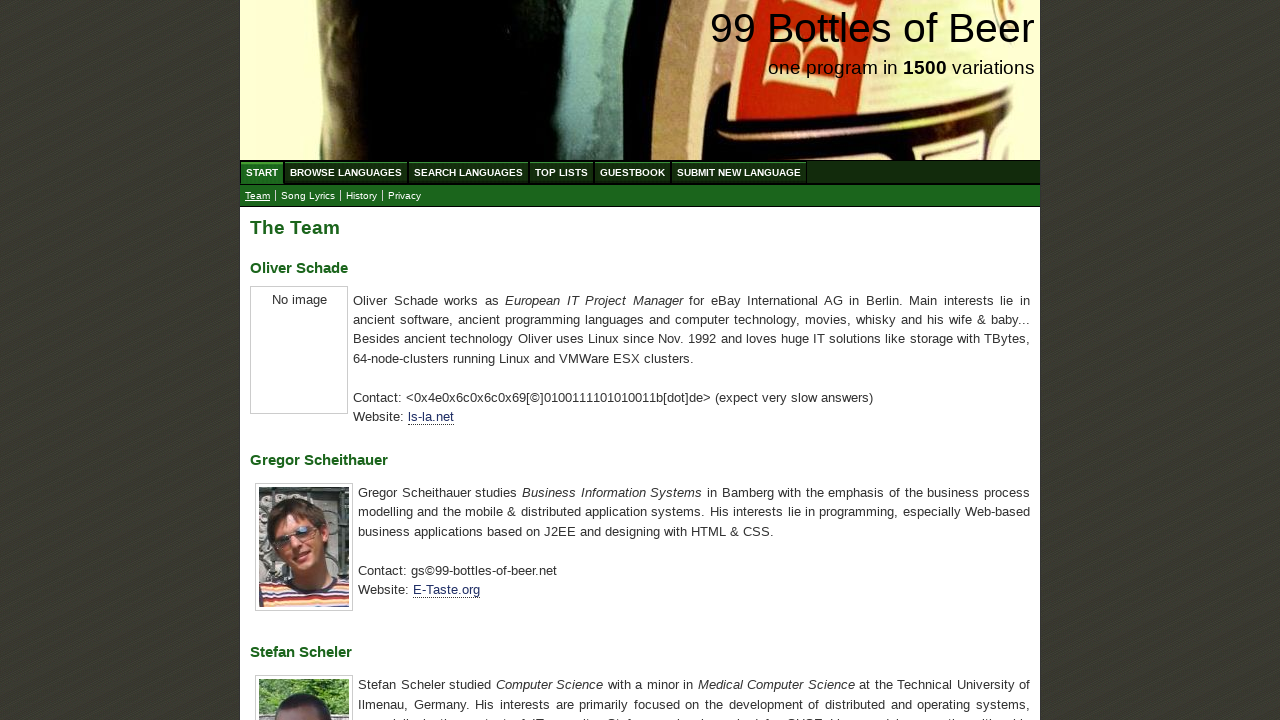

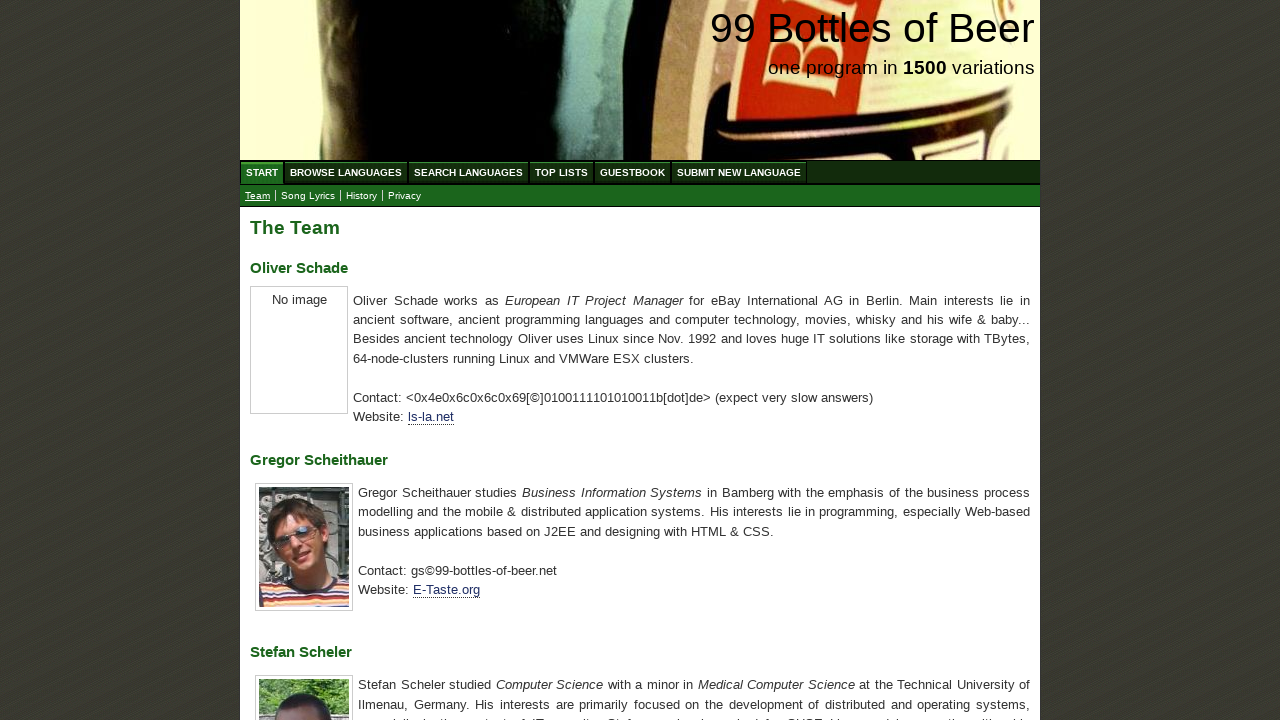